Tests subscription page by navigating to pricing page and switching between monthly and annual plan views to verify pricing information is displayed

Starting URL: https://spicychat.ai/subscribe

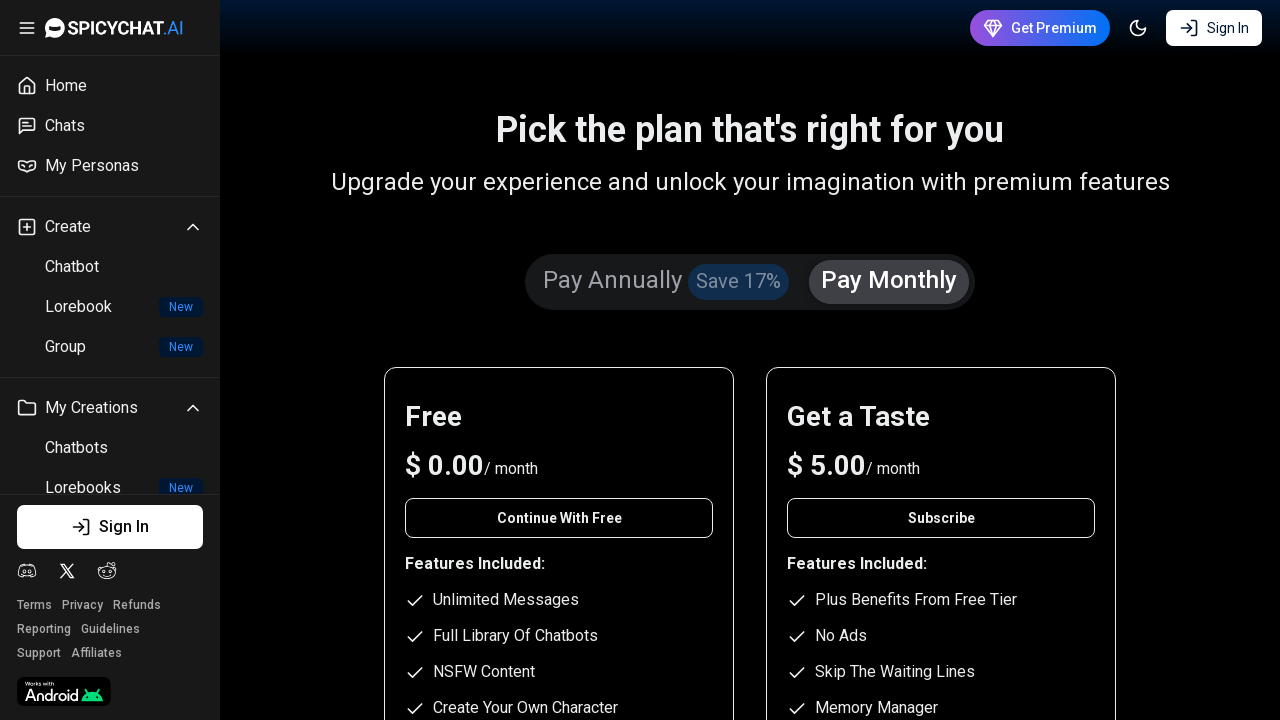

Waited for pricing information container to be visible
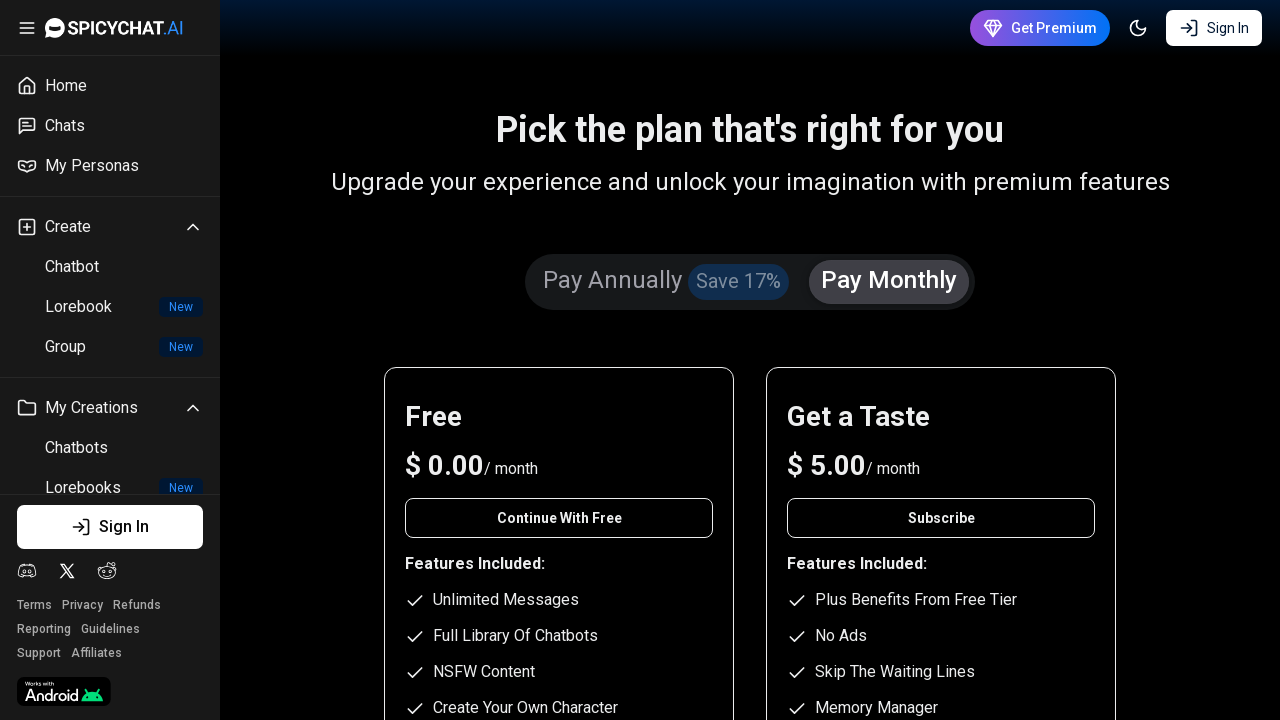

Clicked on annual plans button to switch from monthly to annual view at (666, 282) on button[data-key='annual_plans']
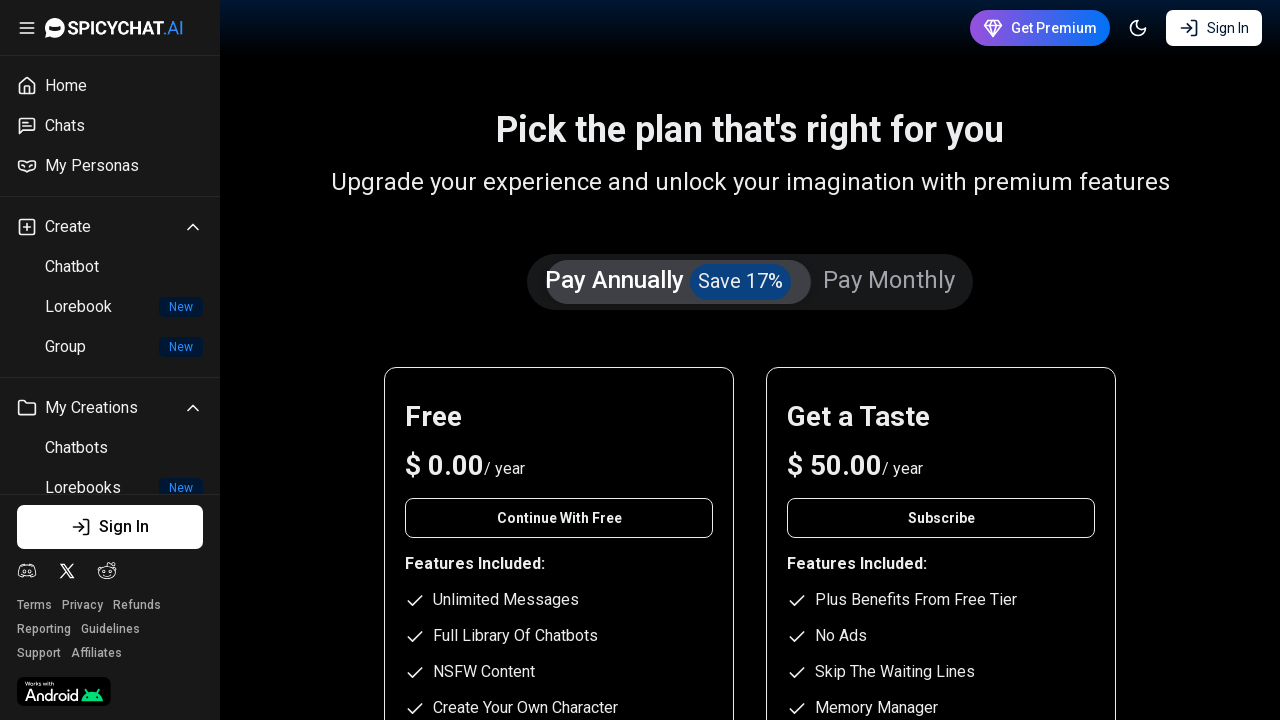

Waited for annual pricing information to update and display
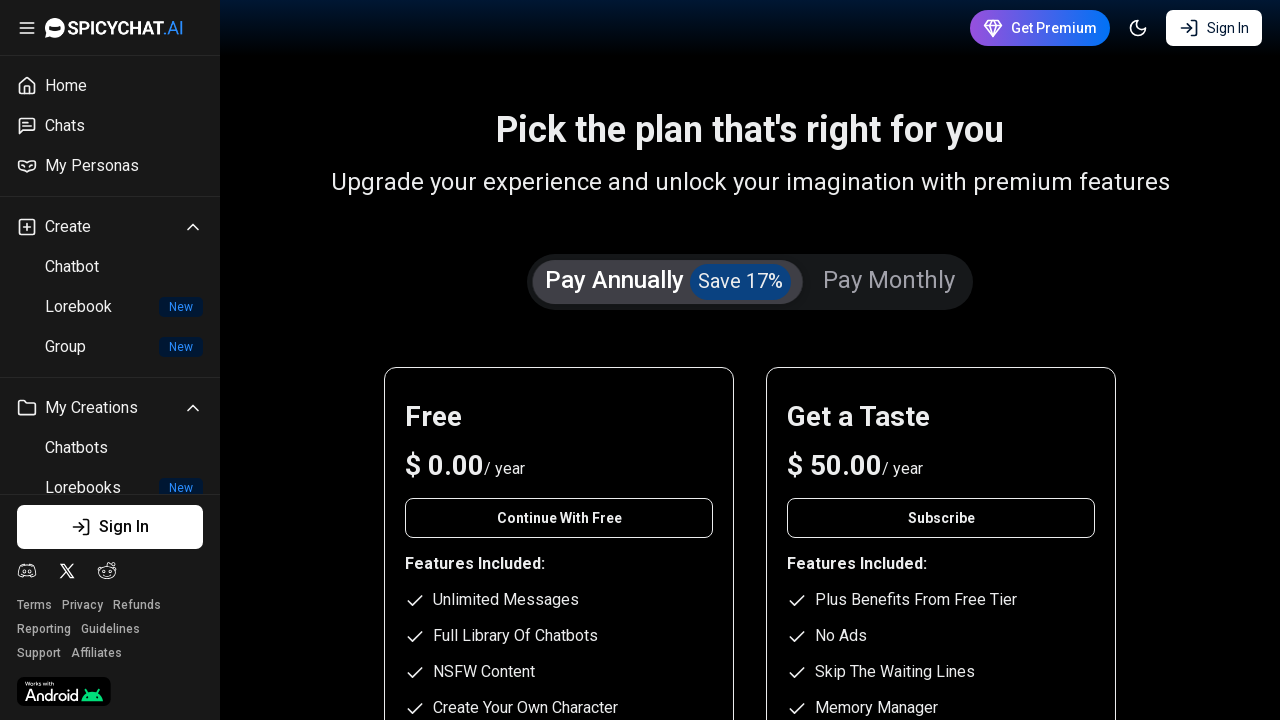

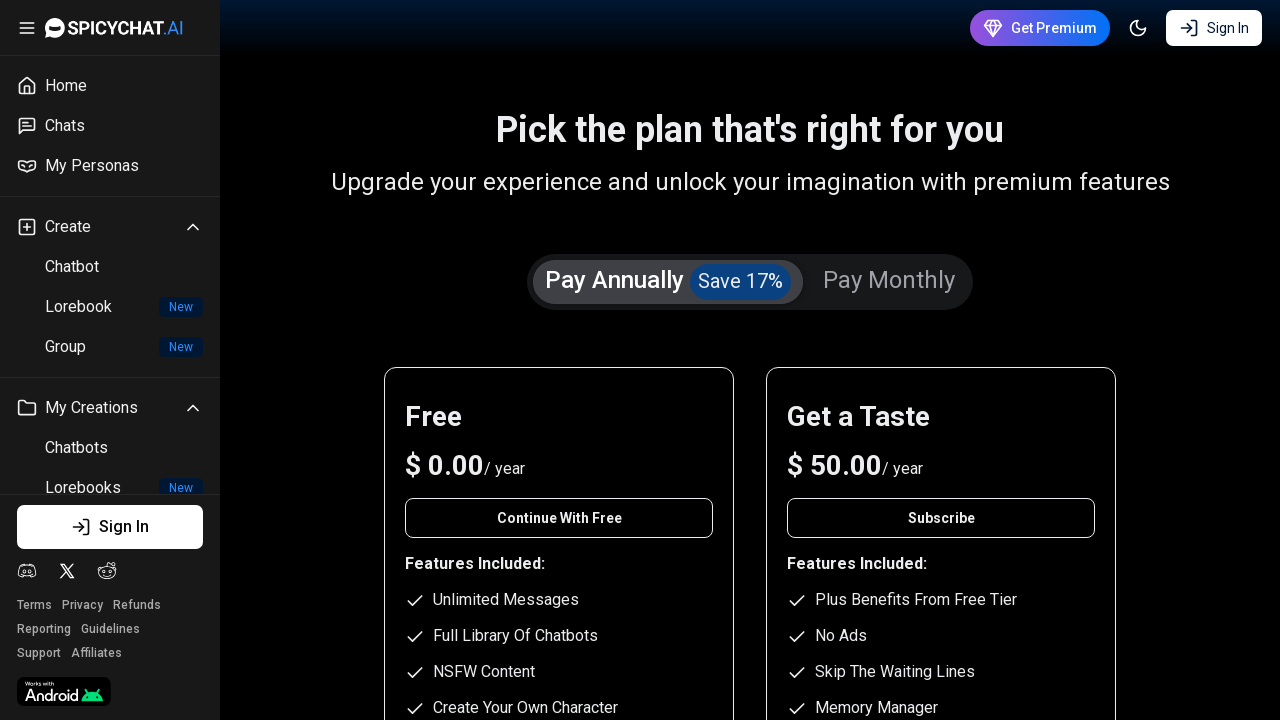